Tests checkbox functionality by verifying initial states and clicking to toggle checkbox selection

Starting URL: http://the-internet.herokuapp.com/checkboxes

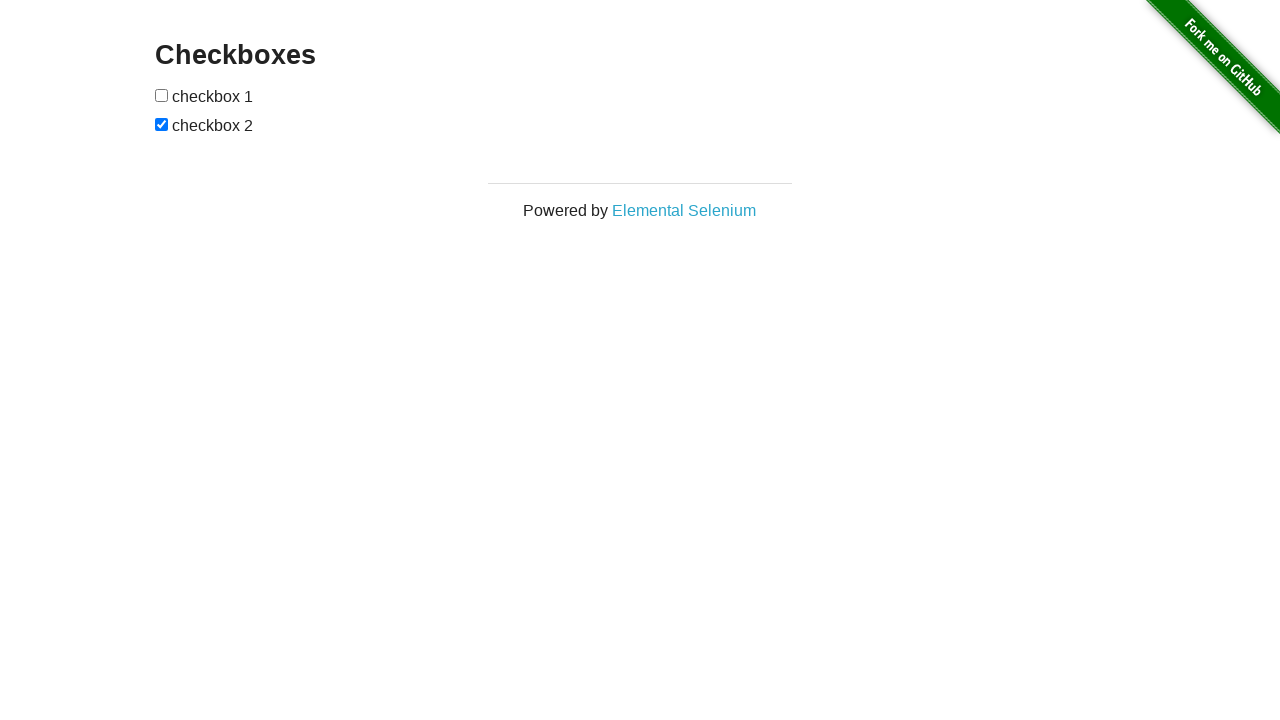

Verified second checkbox is initially checked
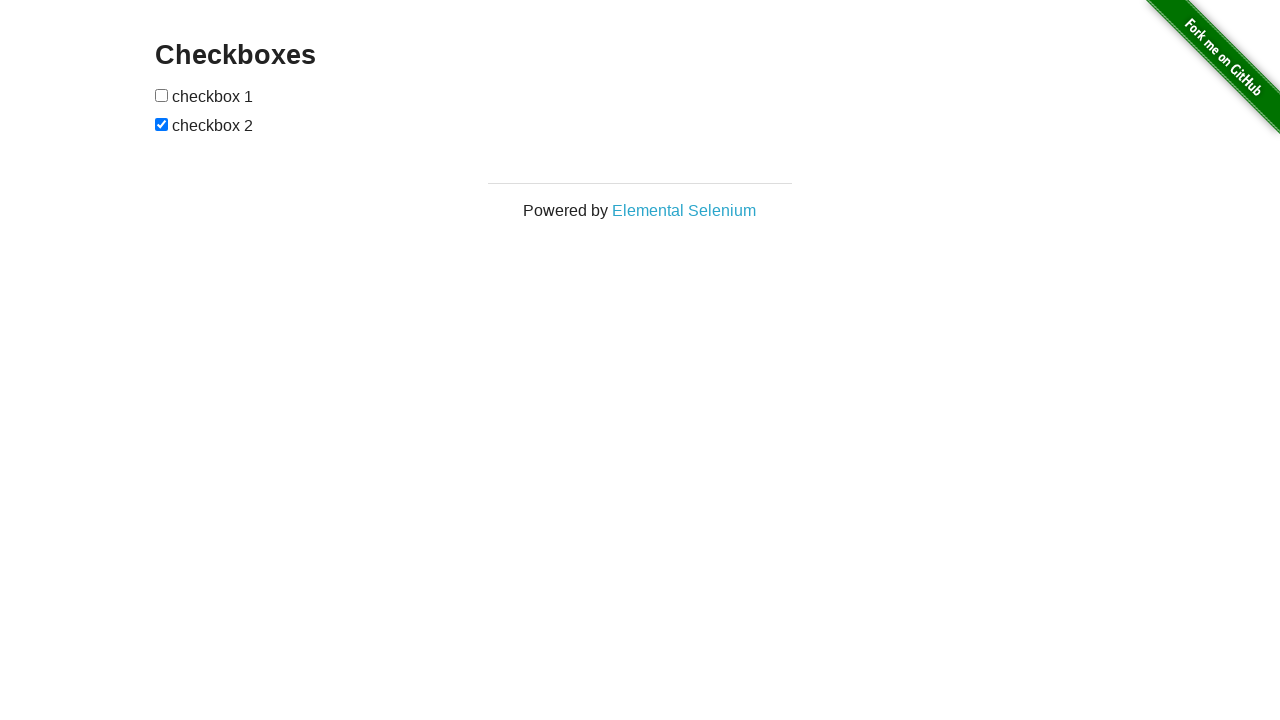

Verified first checkbox is initially unchecked
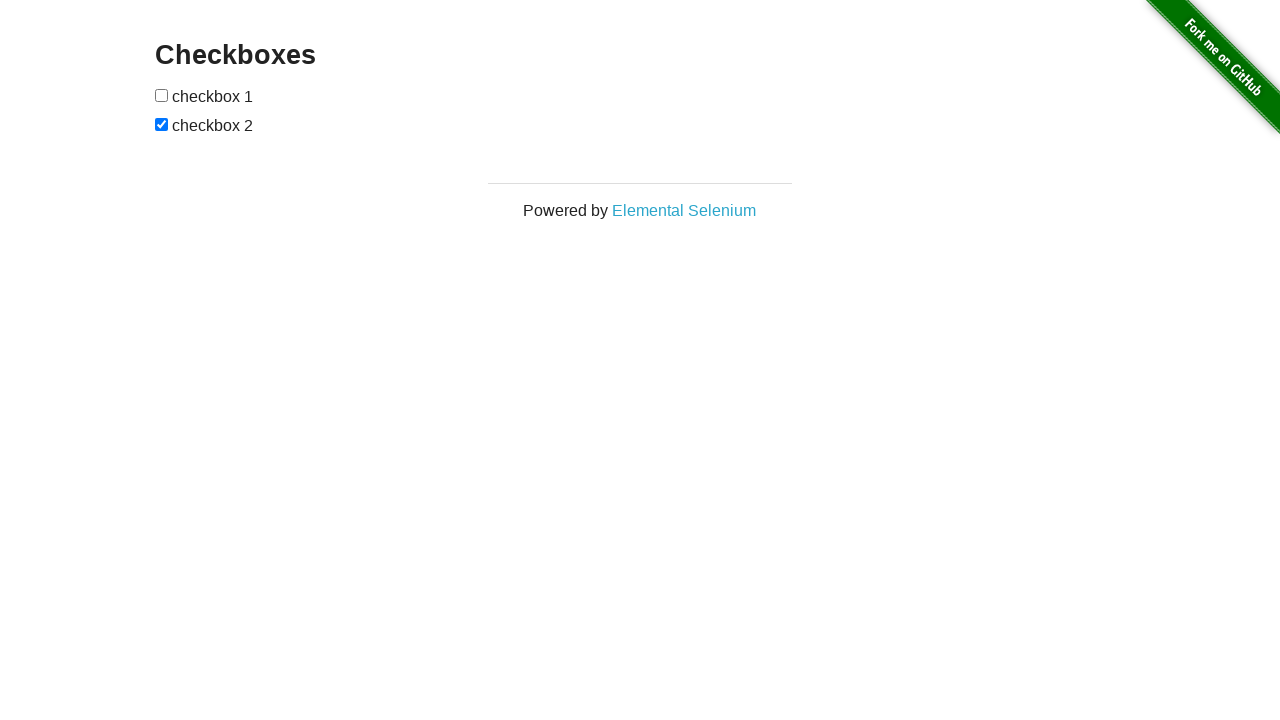

Clicked first checkbox to toggle it to checked state at (162, 95) on #checkboxes > input:nth-of-type(1)
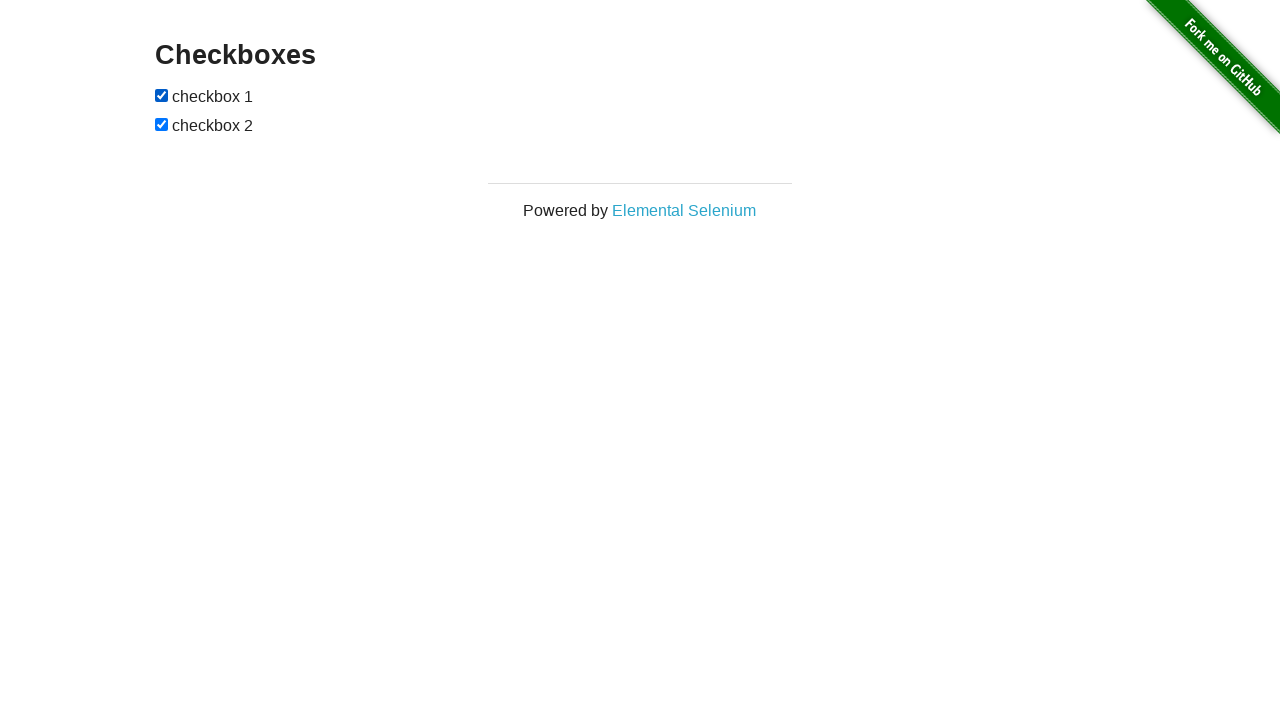

Verified first checkbox is now checked
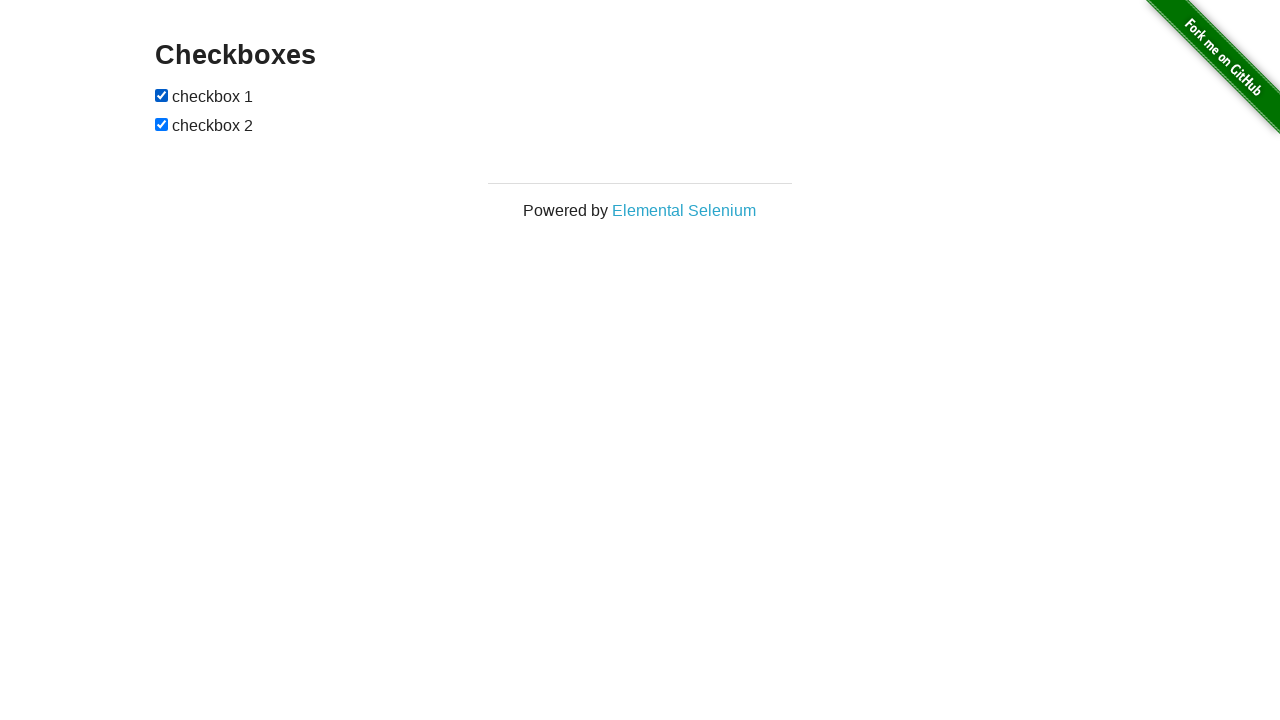

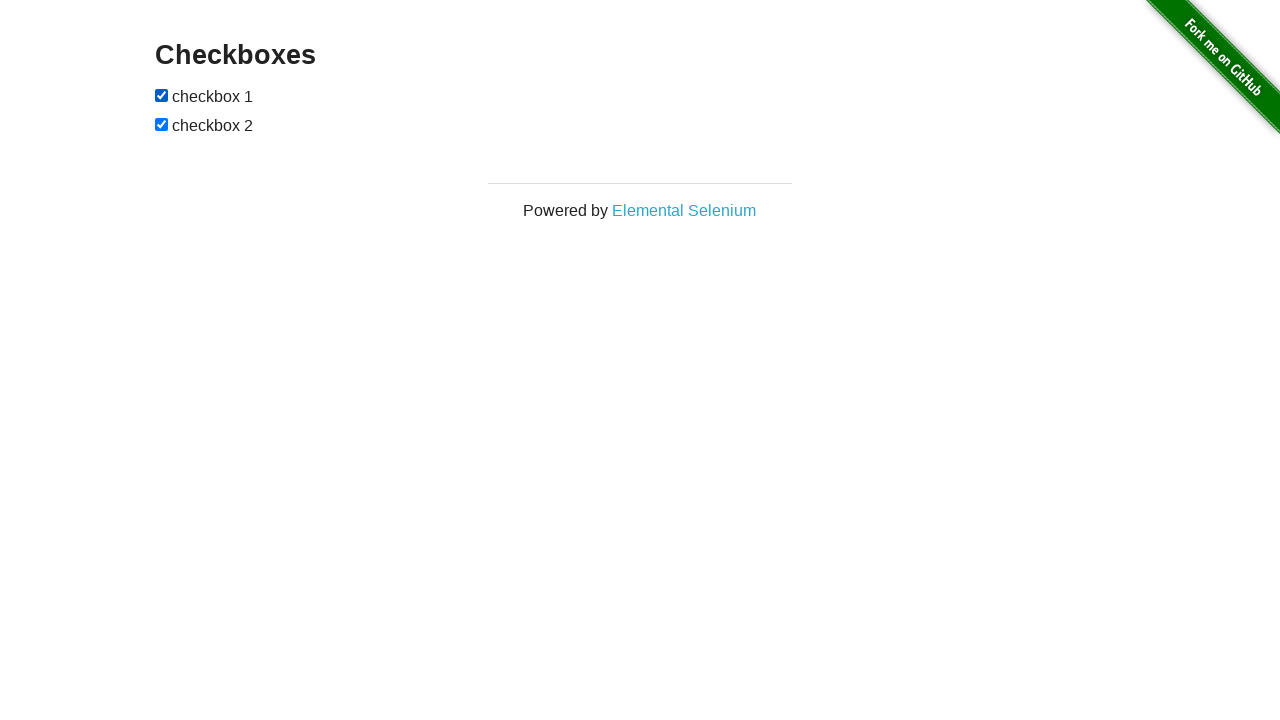